Tests dynamic content loading by navigating to the Dynamic Loading example, clicking Start, waiting for loading to complete, and verifying "Hello World!" text appears

Starting URL: https://the-internet.herokuapp.com/

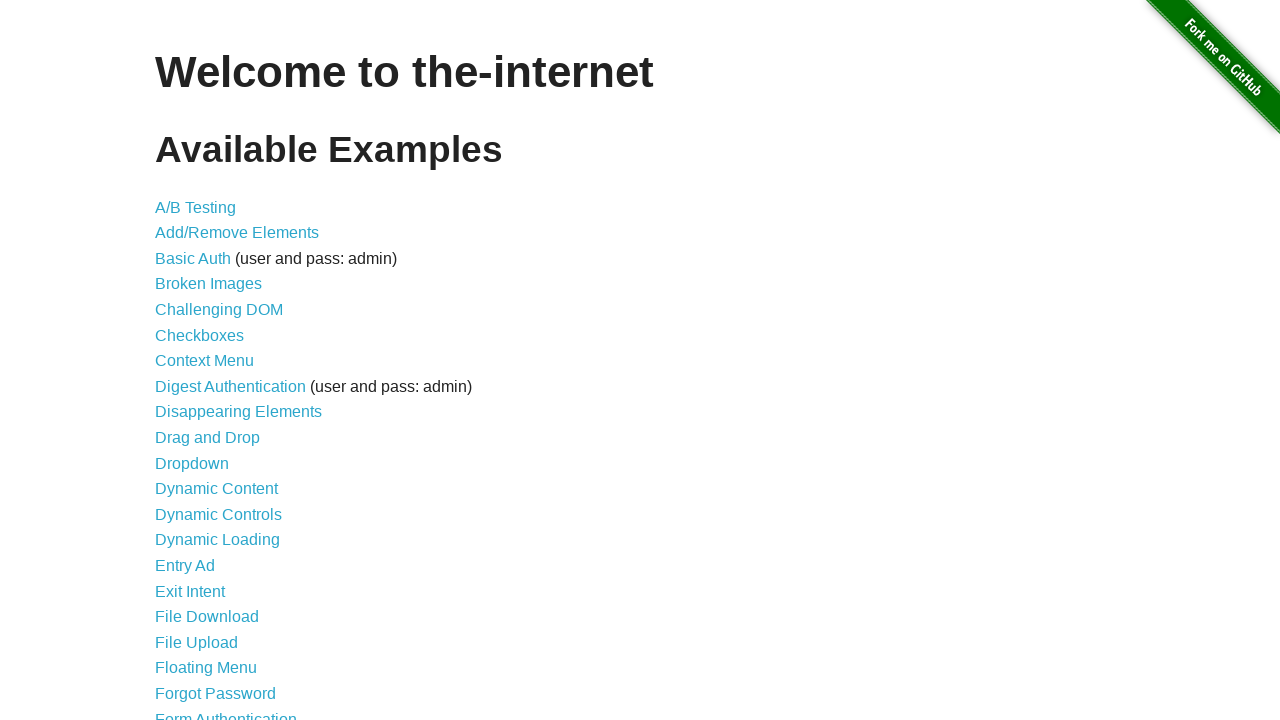

Clicked on 'Dynamic Loading' link at (218, 540) on a[href='/dynamic_loading']
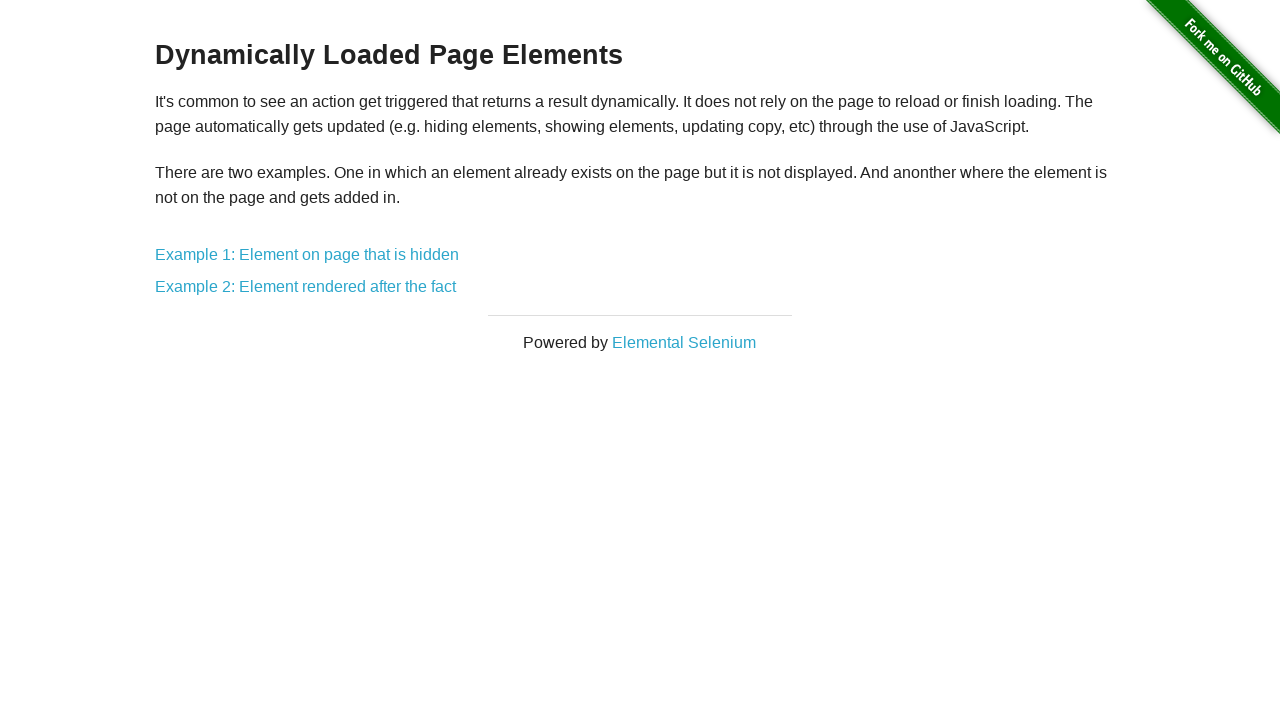

Clicked on 'Example 2: Element rendered after the fact' at (306, 287) on a[href='/dynamic_loading/2']
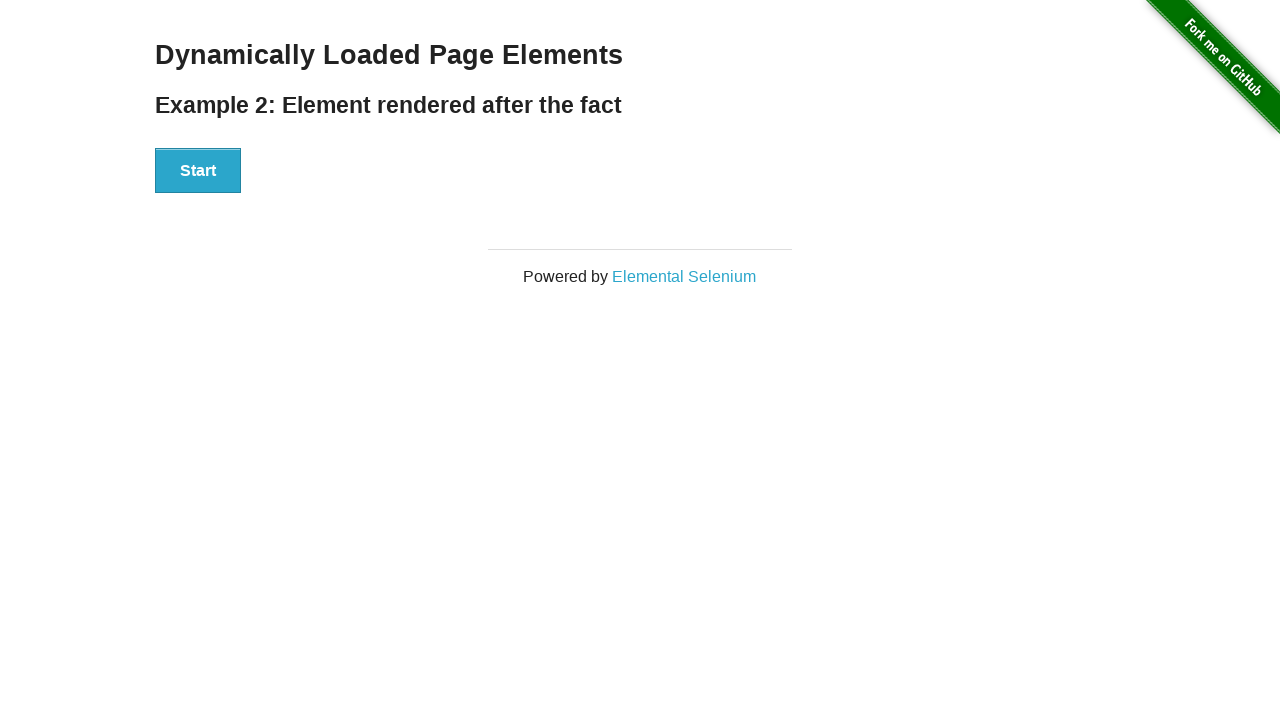

Clicked the Start button at (198, 171) on #start button
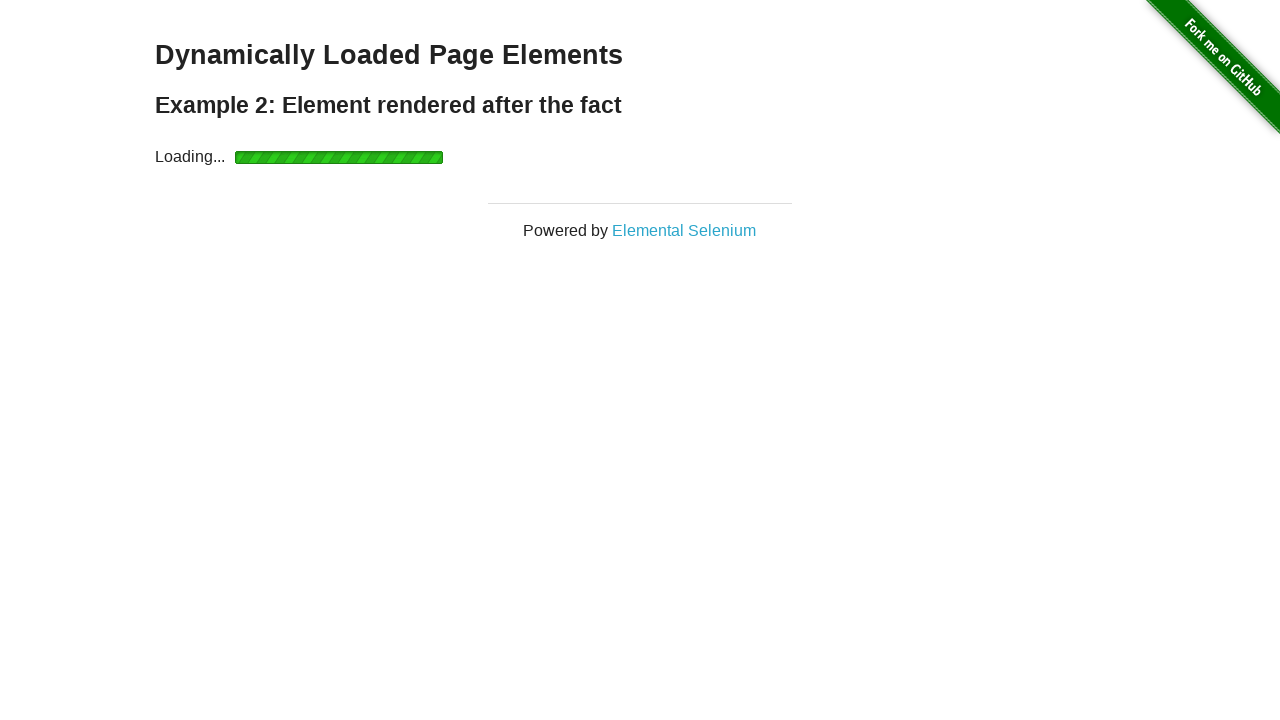

Loading completed and finish element became visible
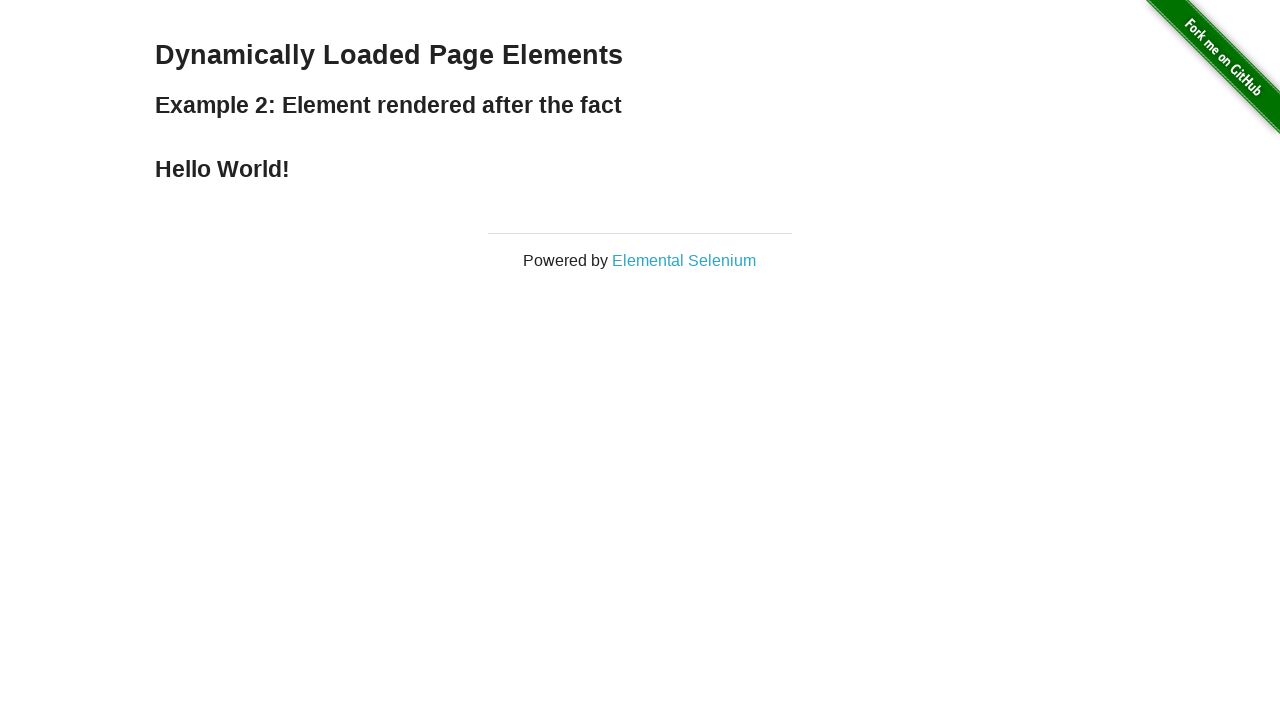

Retrieved text content from finish element
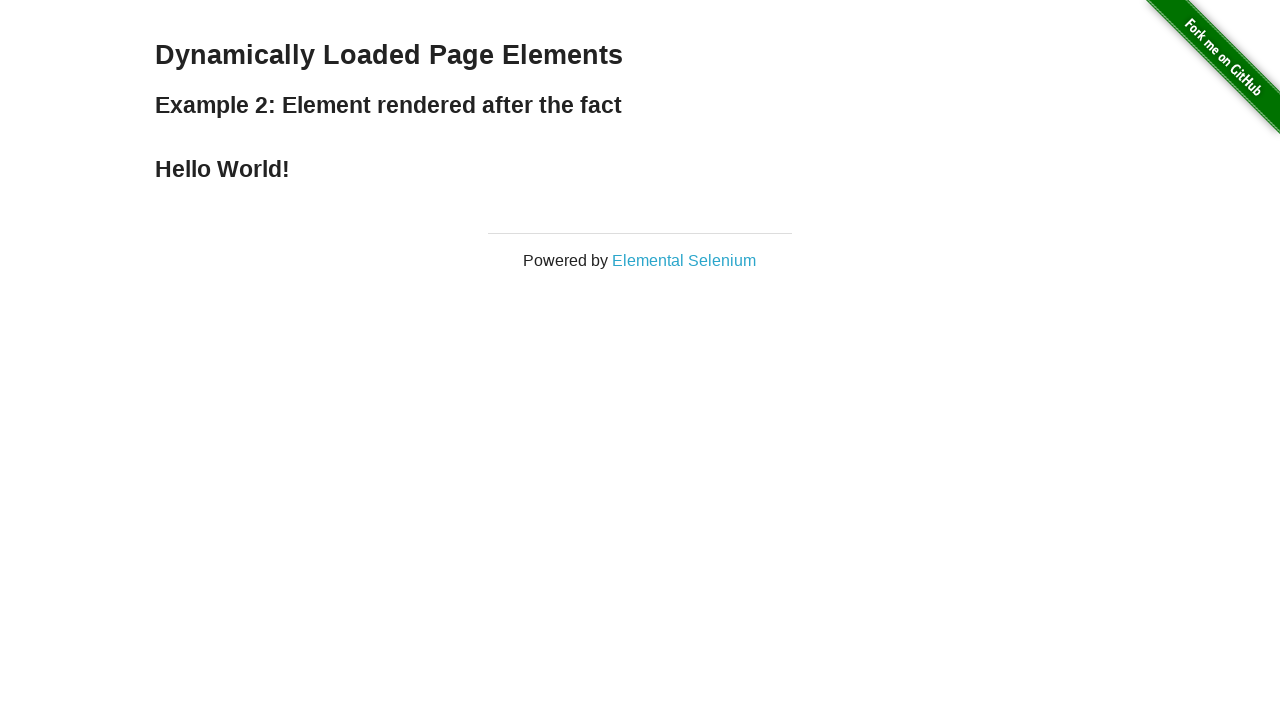

Verified 'Hello World!' text appears correctly
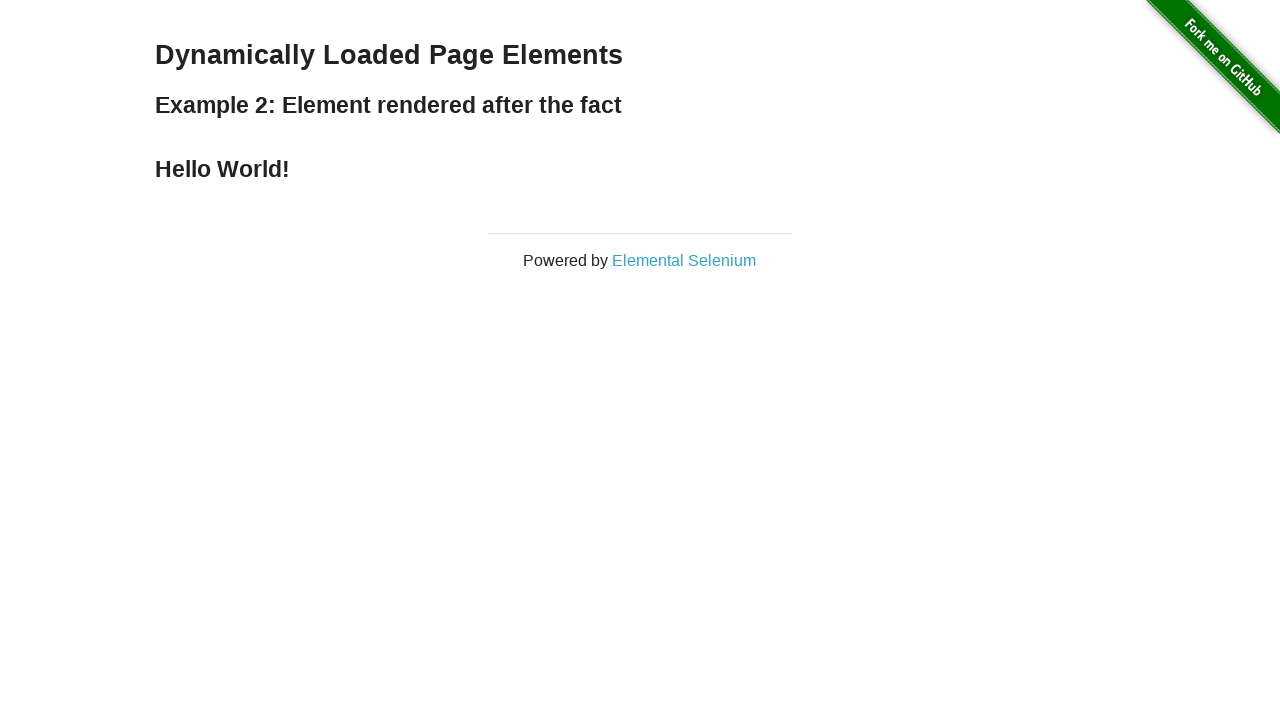

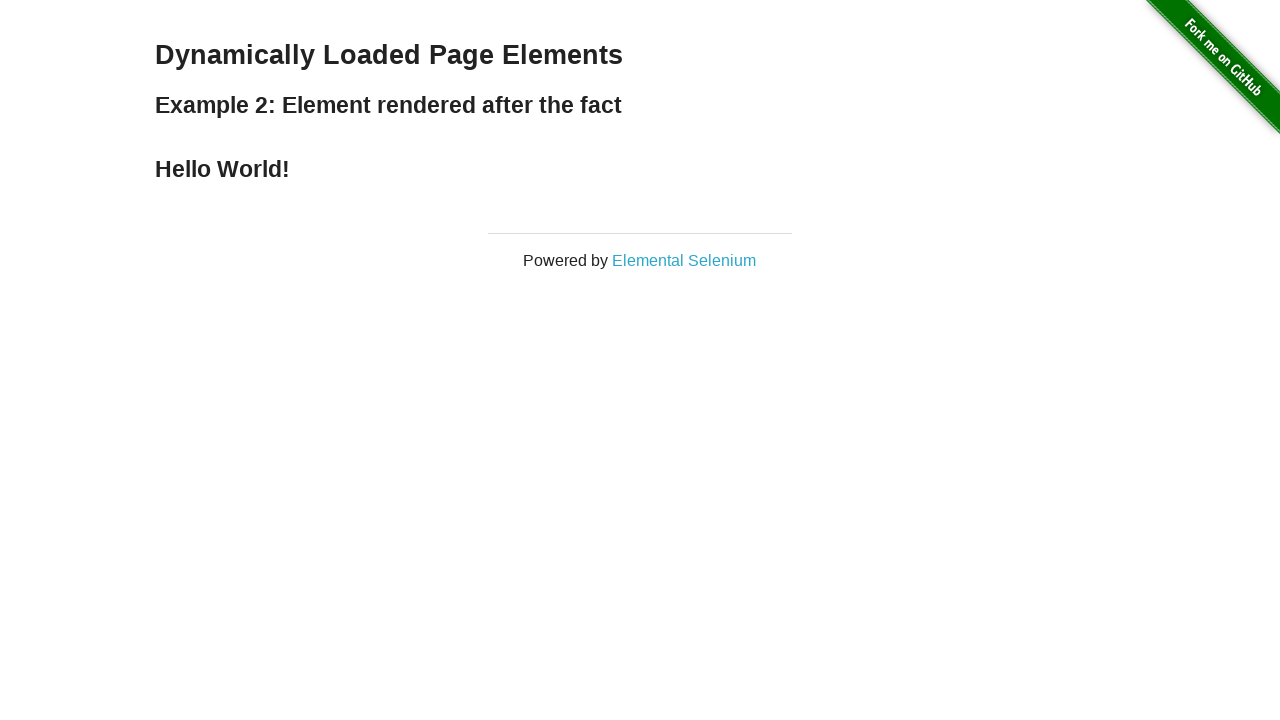